Navigates to the Applitools demo page and clicks the login button to access the app page. This tests a simple navigation flow on a demo banking application.

Starting URL: https://demo.applitools.com

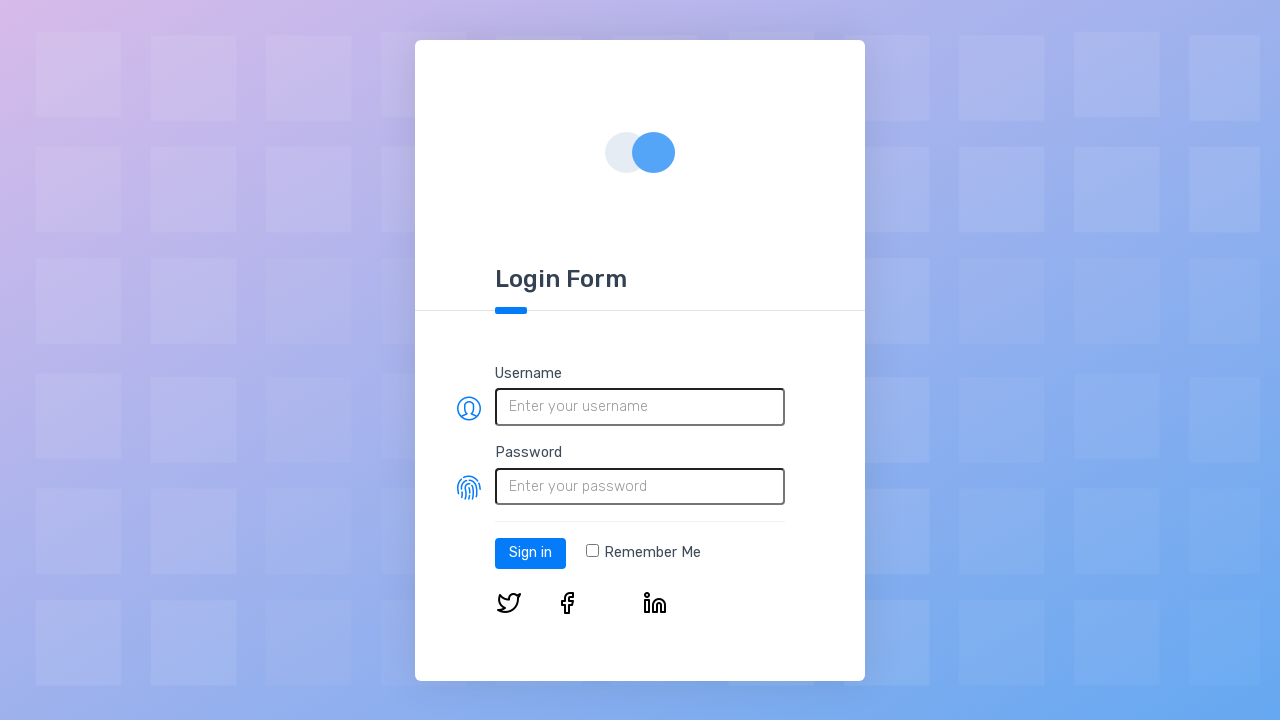

Navigated to Applitools demo page at https://demo.applitools.com
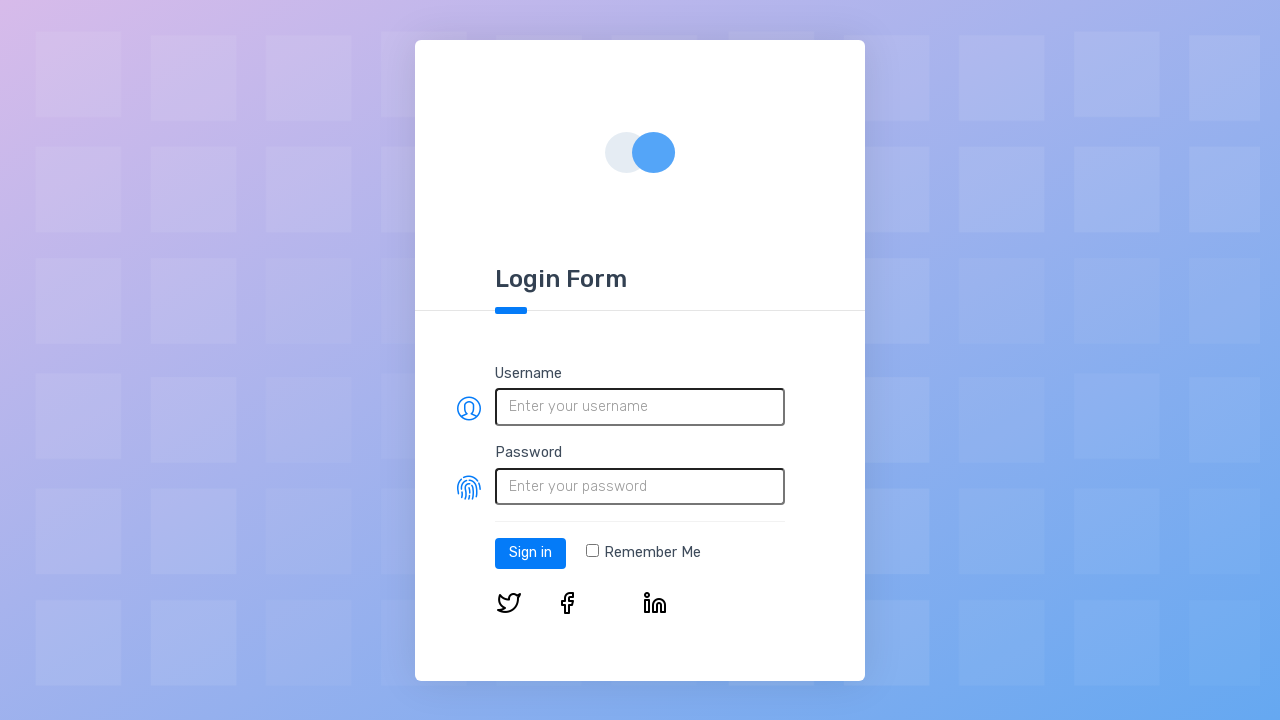

Clicked the login button to access the app page at (530, 553) on #log-in
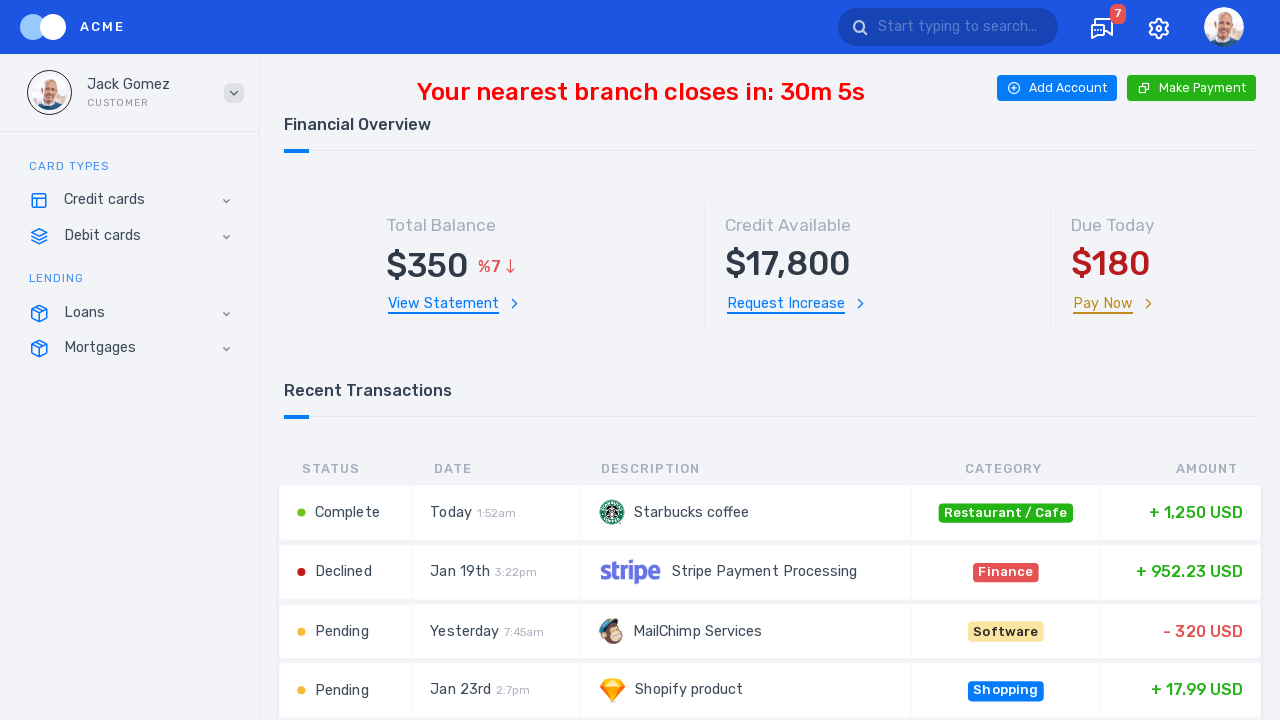

App page loaded successfully after login
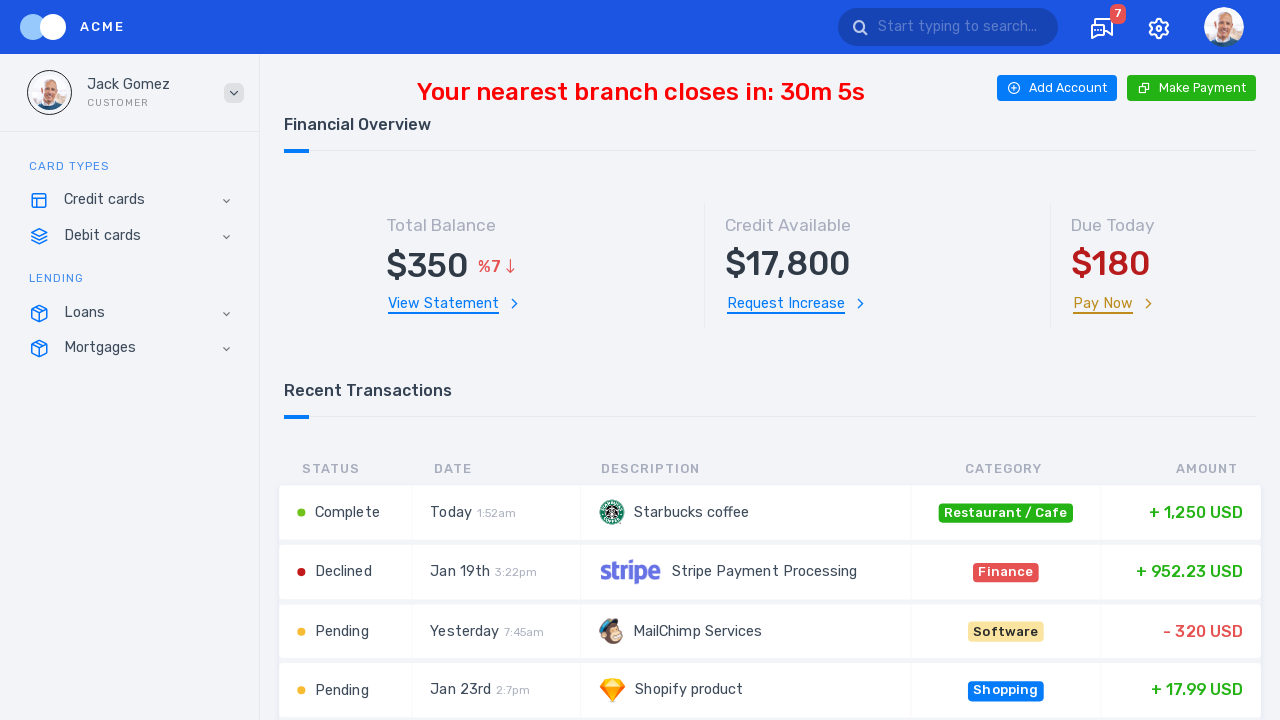

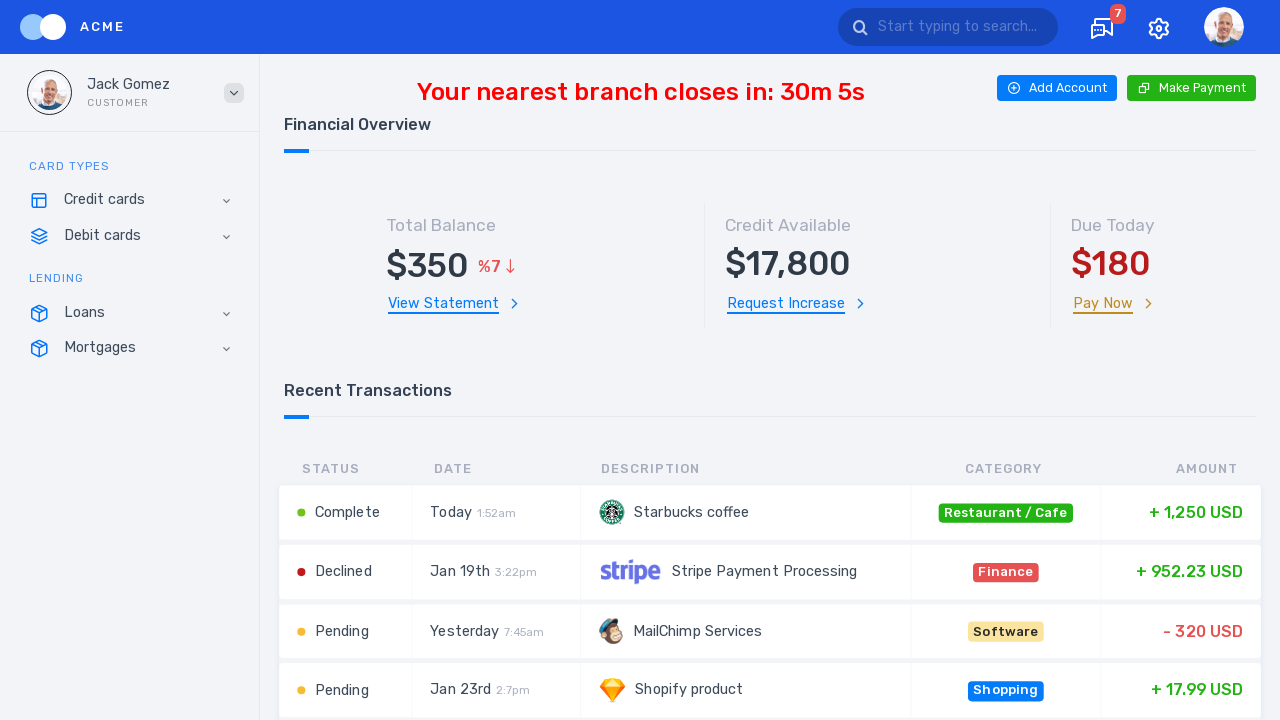